Tests iframe handling by navigating to a page with nested iframes, switching between them, and filling a text input field

Starting URL: https://demo.automationtesting.in/Frames.html

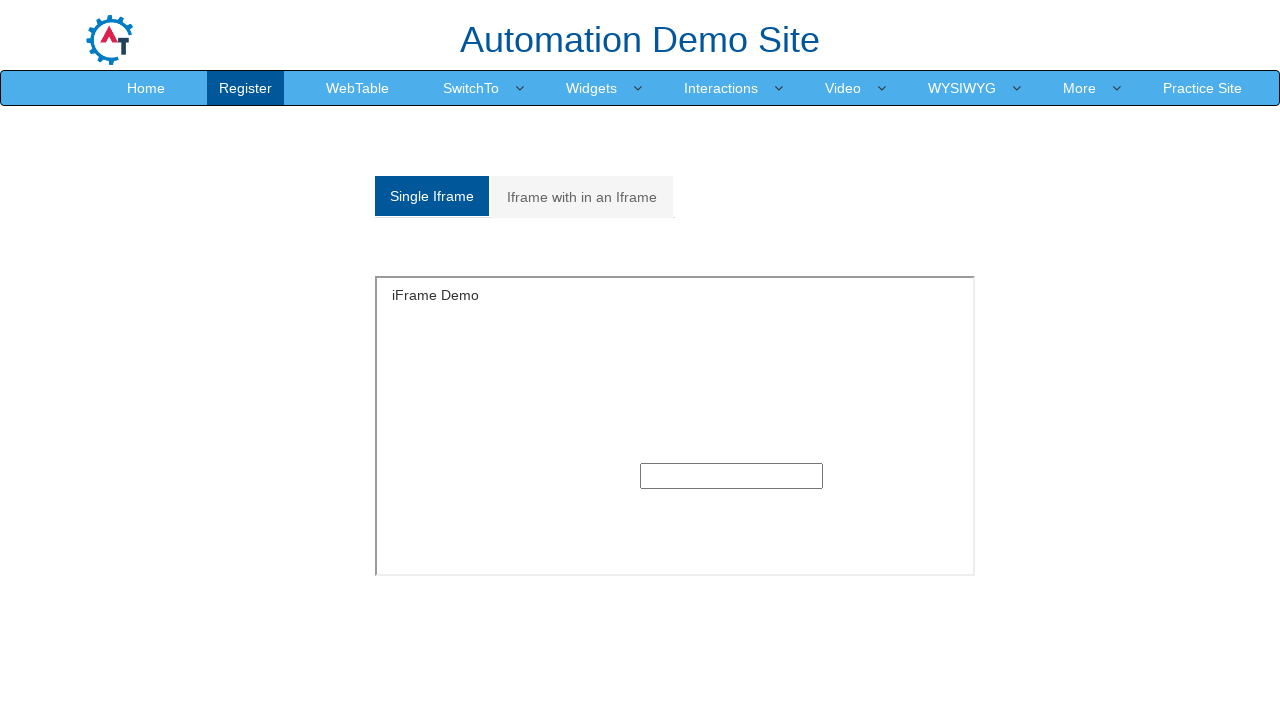

Clicked on the Multiple frames tab at (582, 197) on xpath=//a[@href='#Multiple']
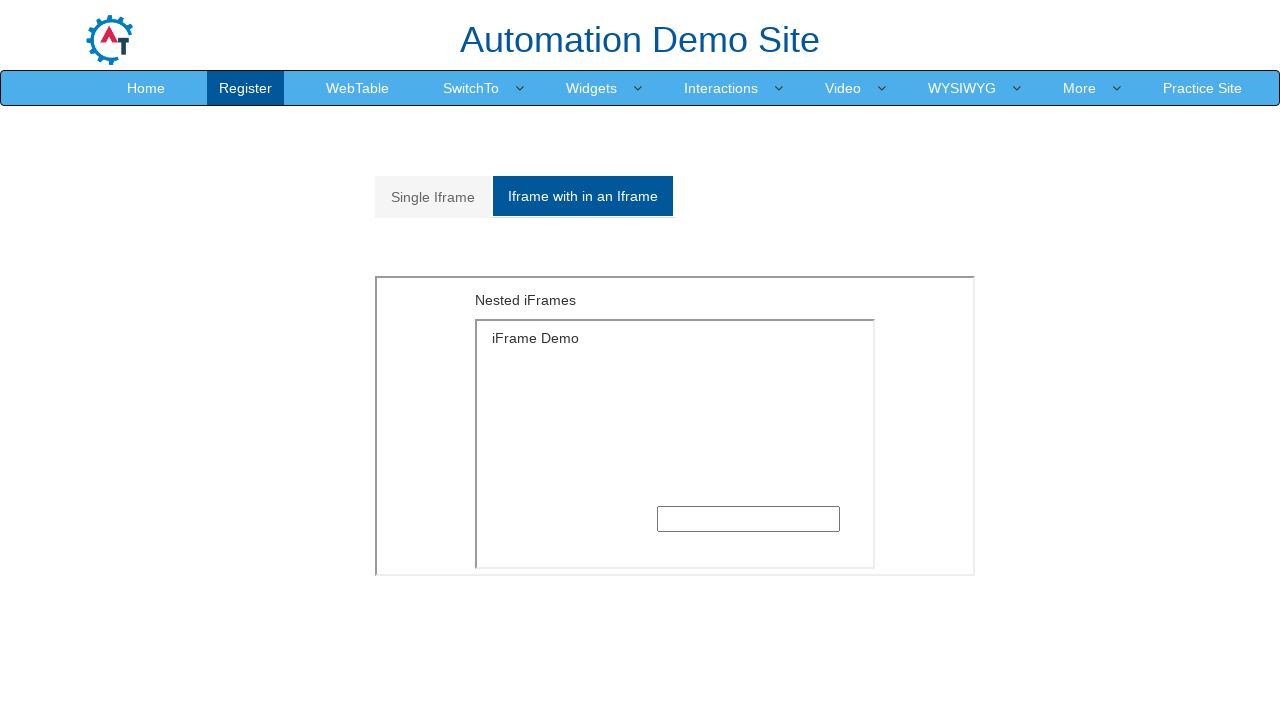

Located the first iframe with src='MultipleFrames.html'
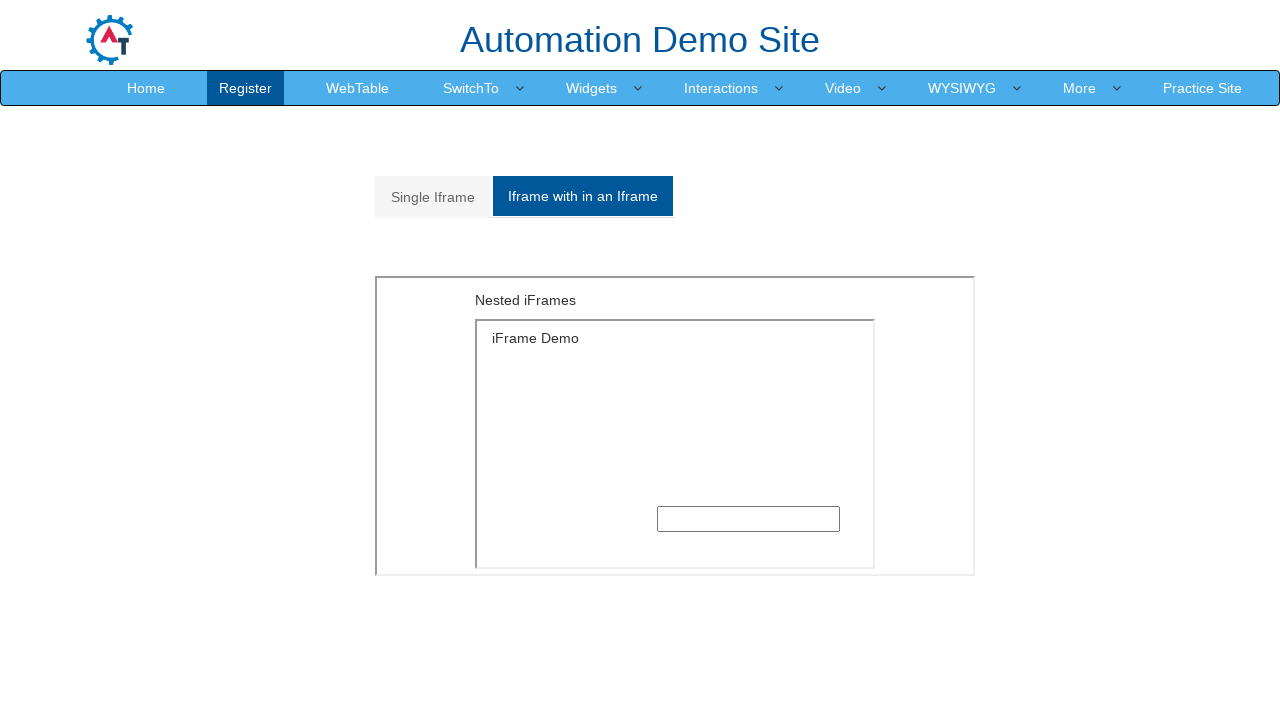

Located the nested second iframe within the first iframe
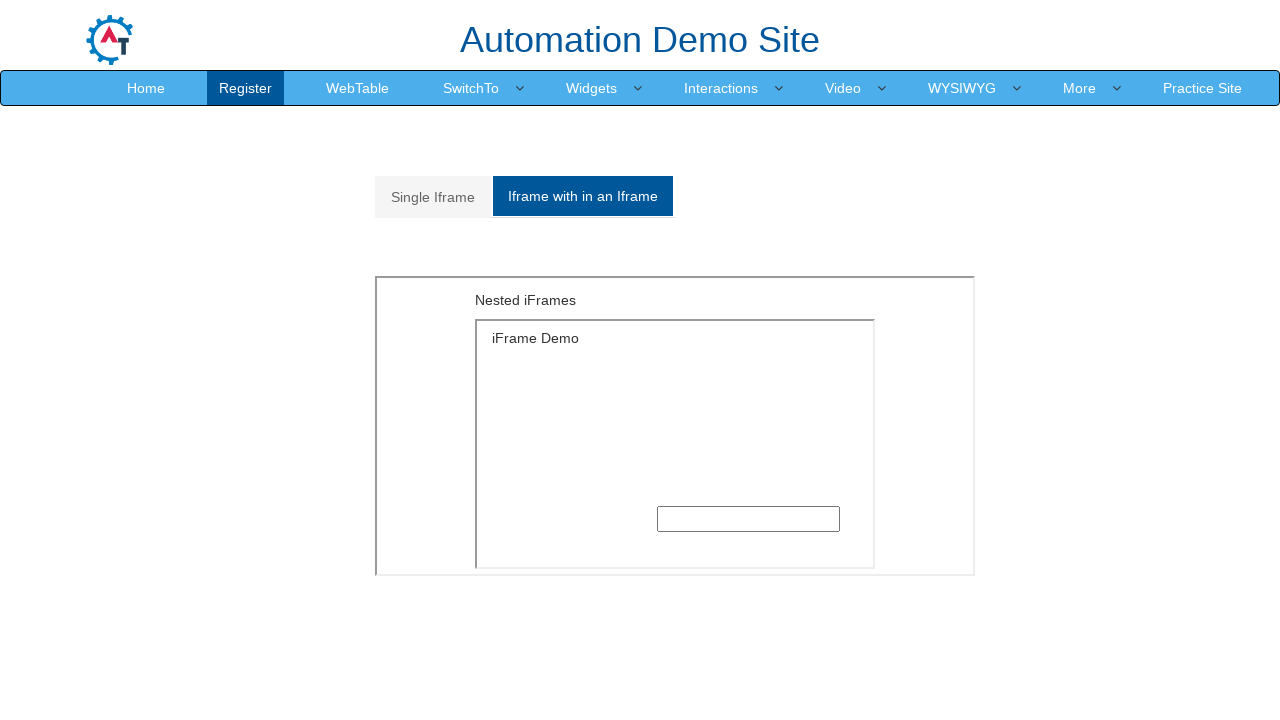

Filled the input field in the nested iframe with 'Hello' on xpath=//iframe[@src='MultipleFrames.html'] >> internal:control=enter-frame >> xp
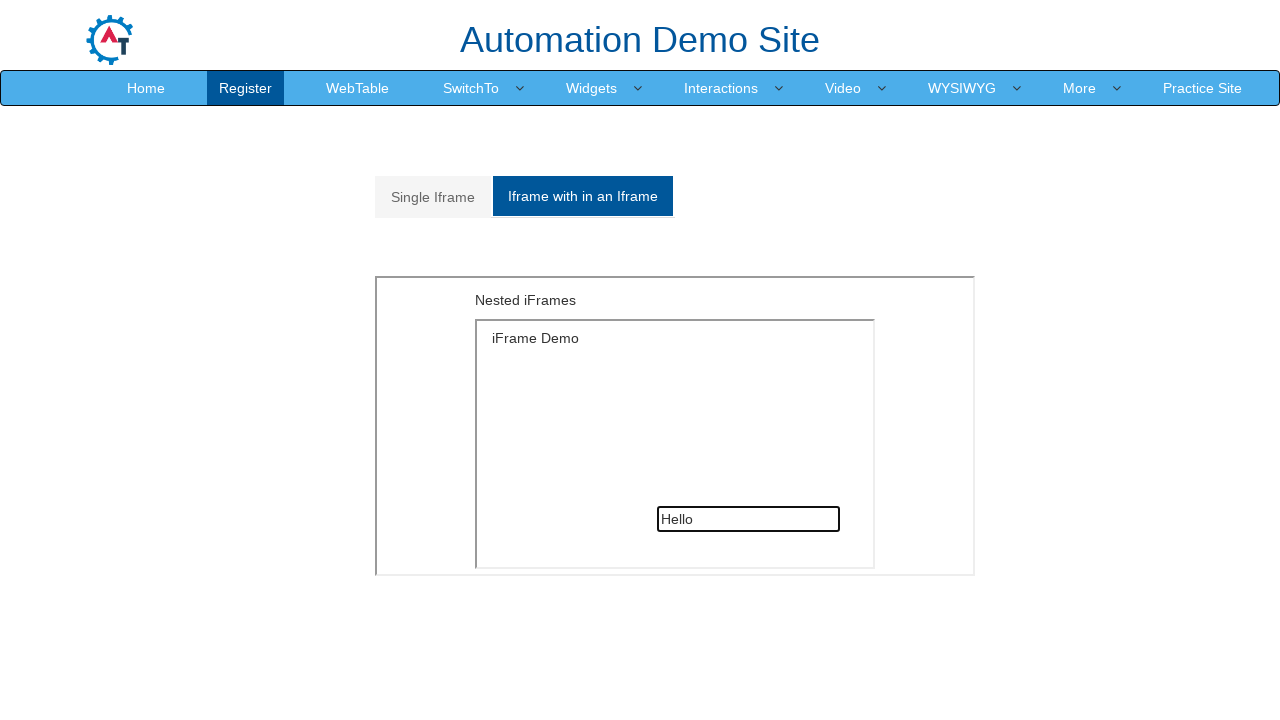

Waited 2 seconds to observe the result
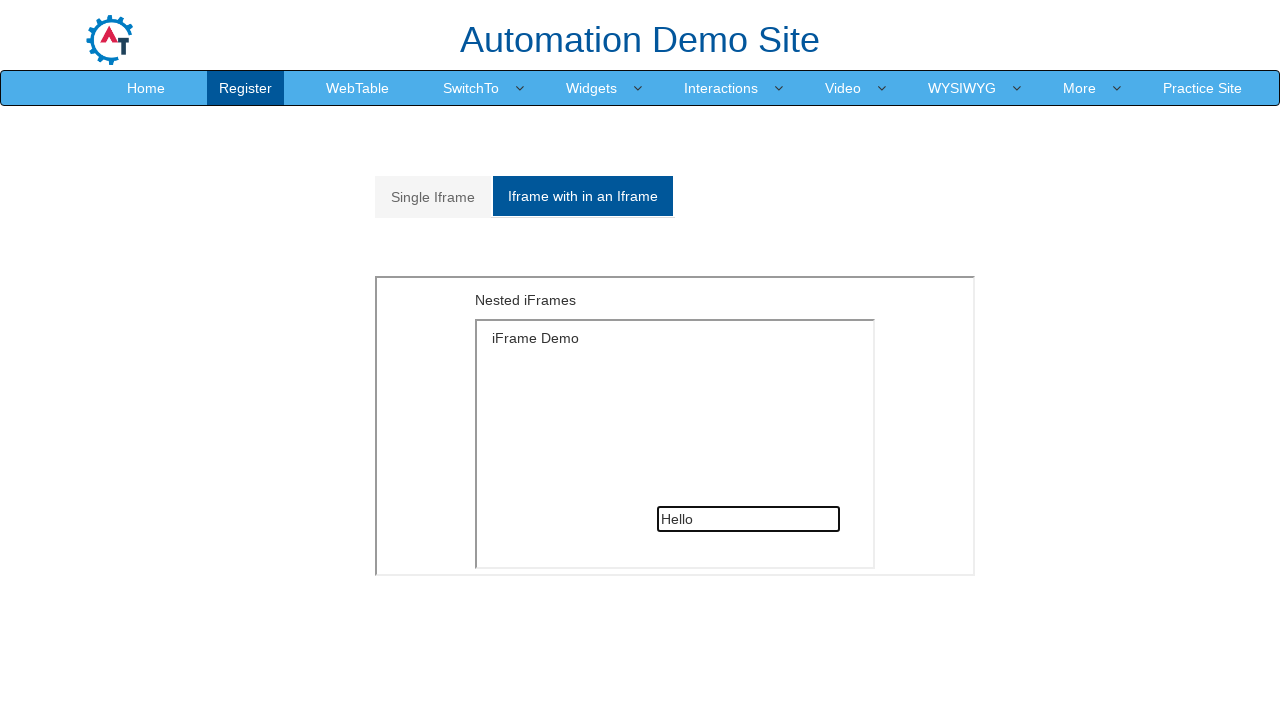

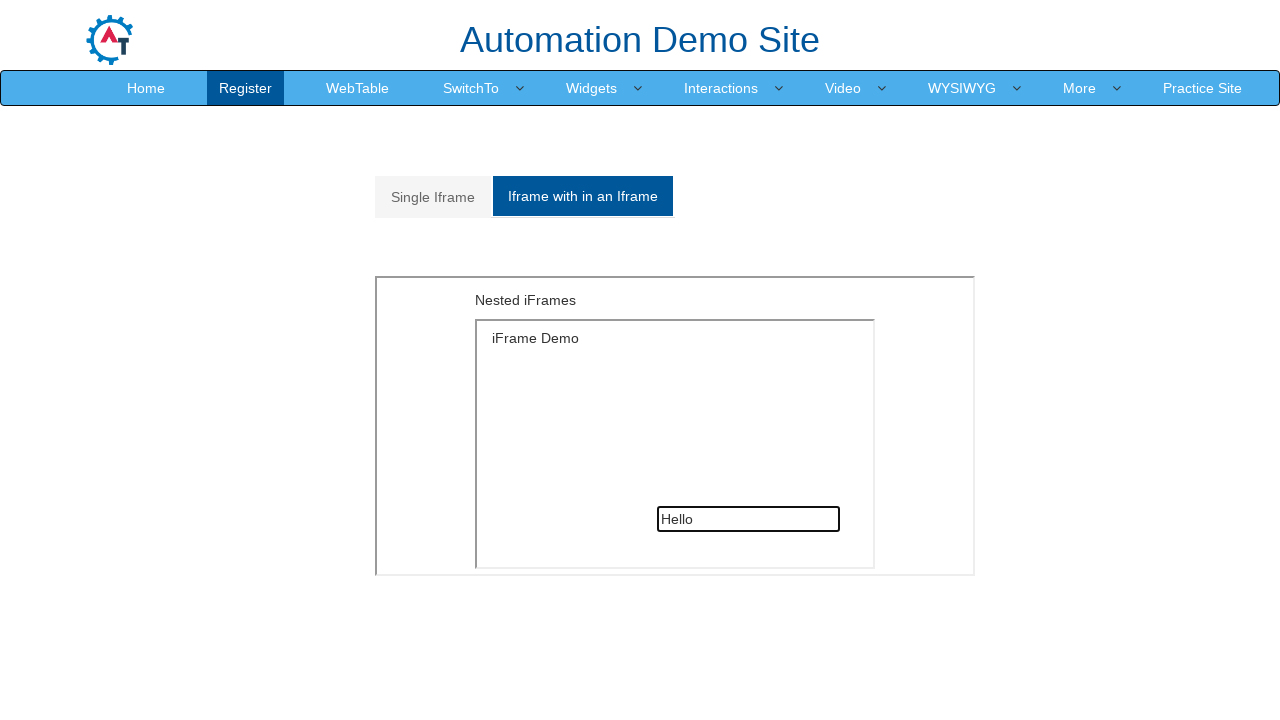